Tests drag and drop functionality by dragging an element using offset coordinates

Starting URL: https://jqueryui.com/droppable/

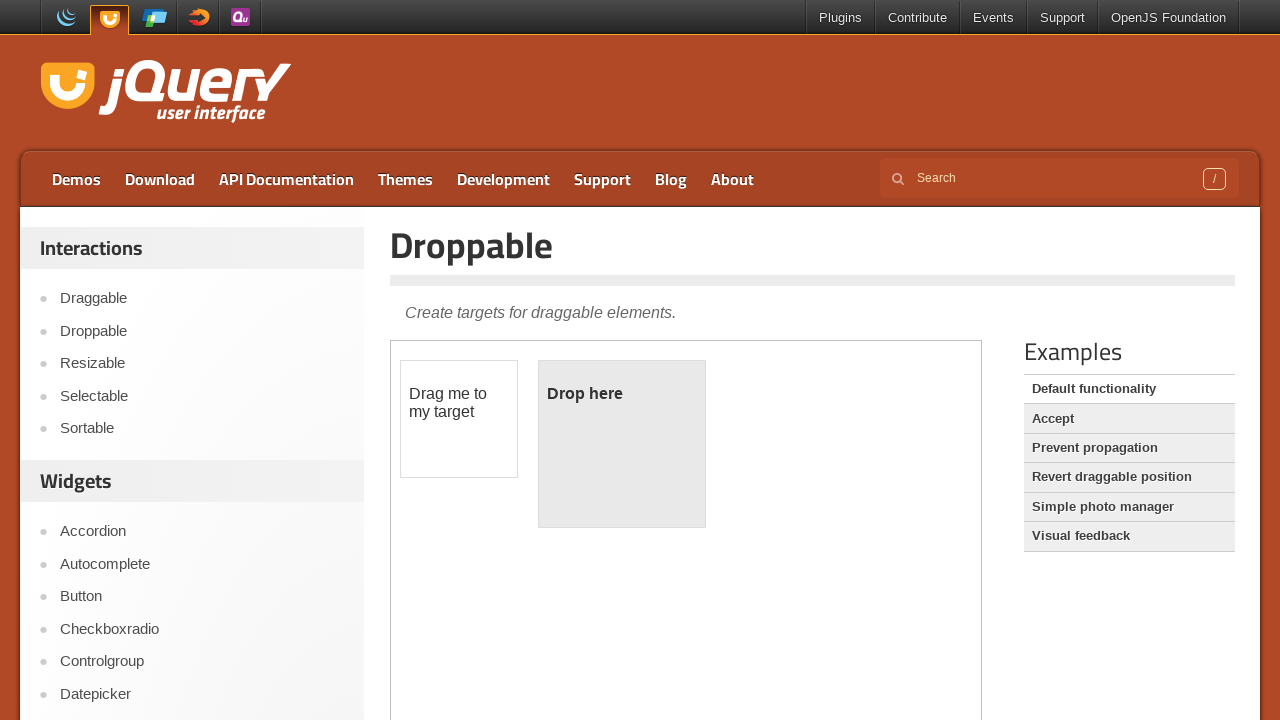

Located iframe containing drag and drop elements
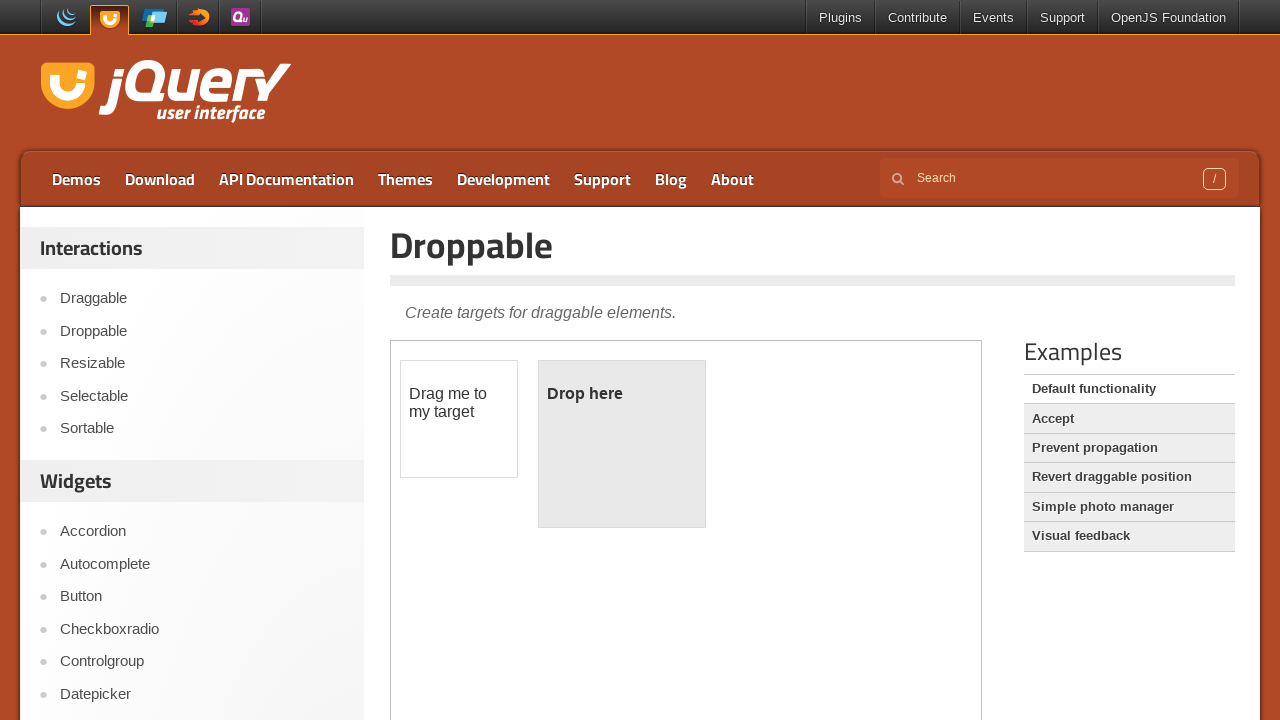

Located draggable element with id 'draggable'
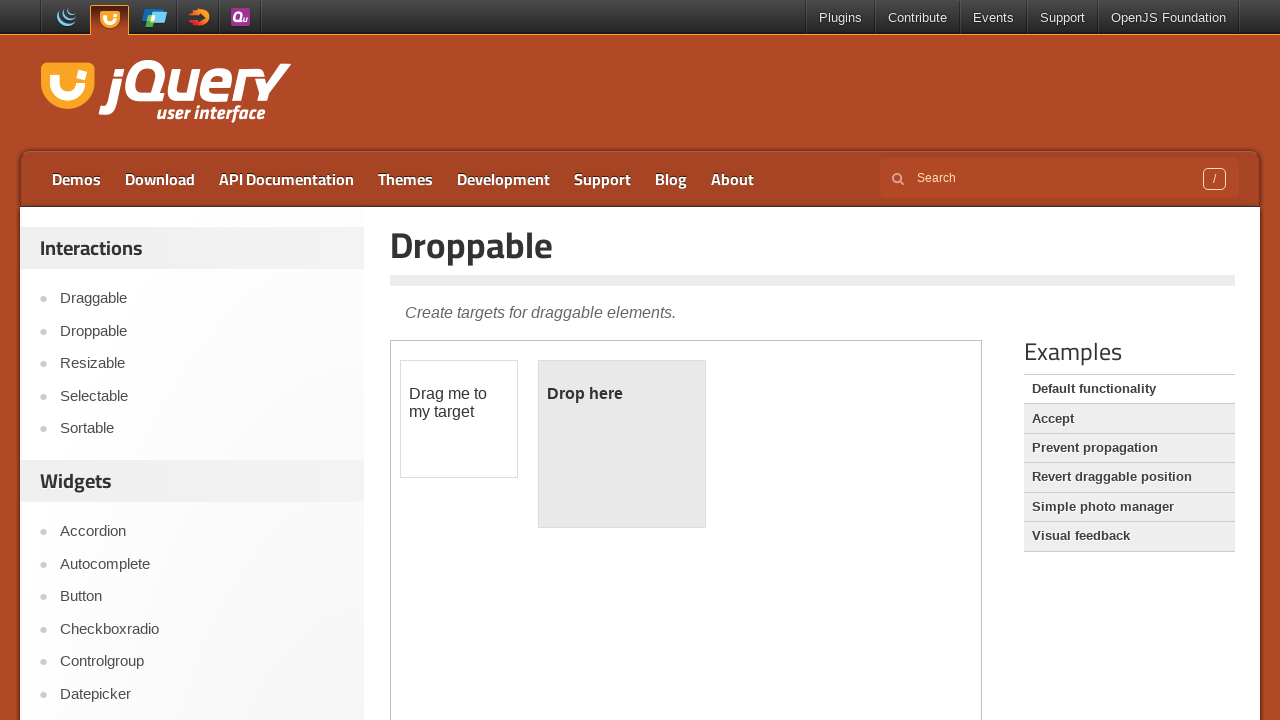

Retrieved bounding box coordinates of draggable element
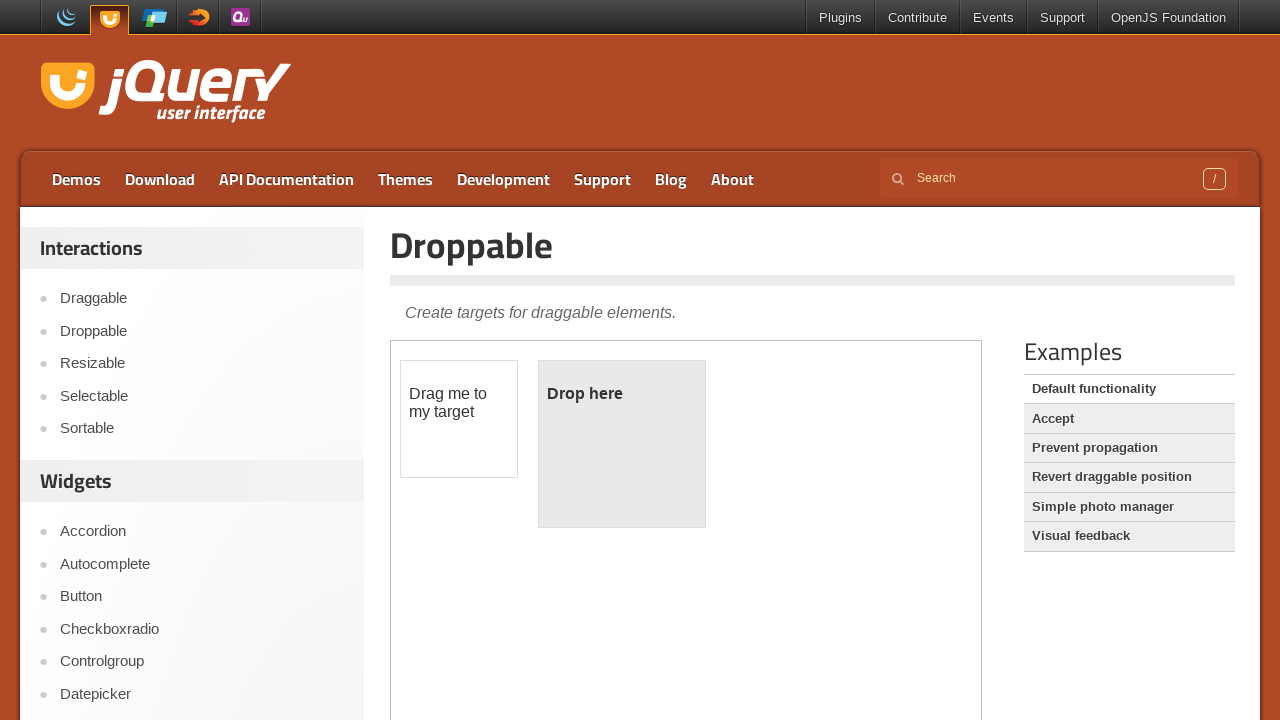

Moved mouse to center of draggable element at (459, 419)
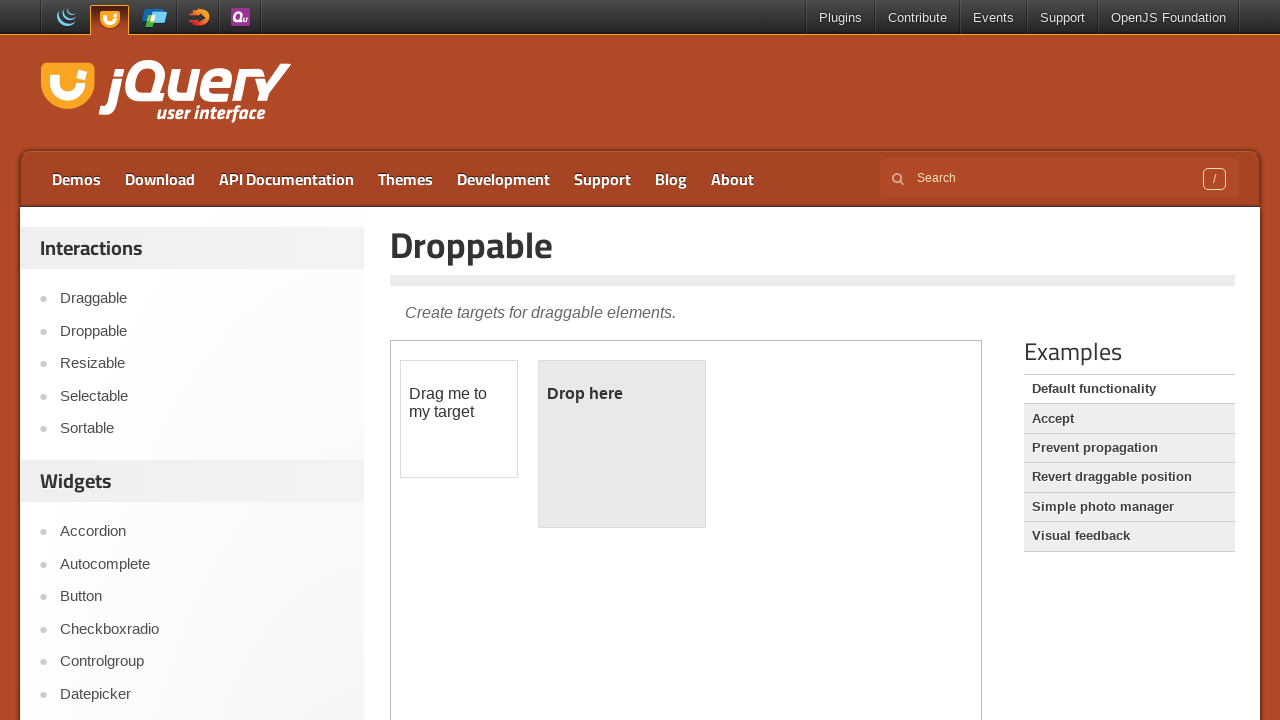

Pressed mouse button down to start drag at (459, 419)
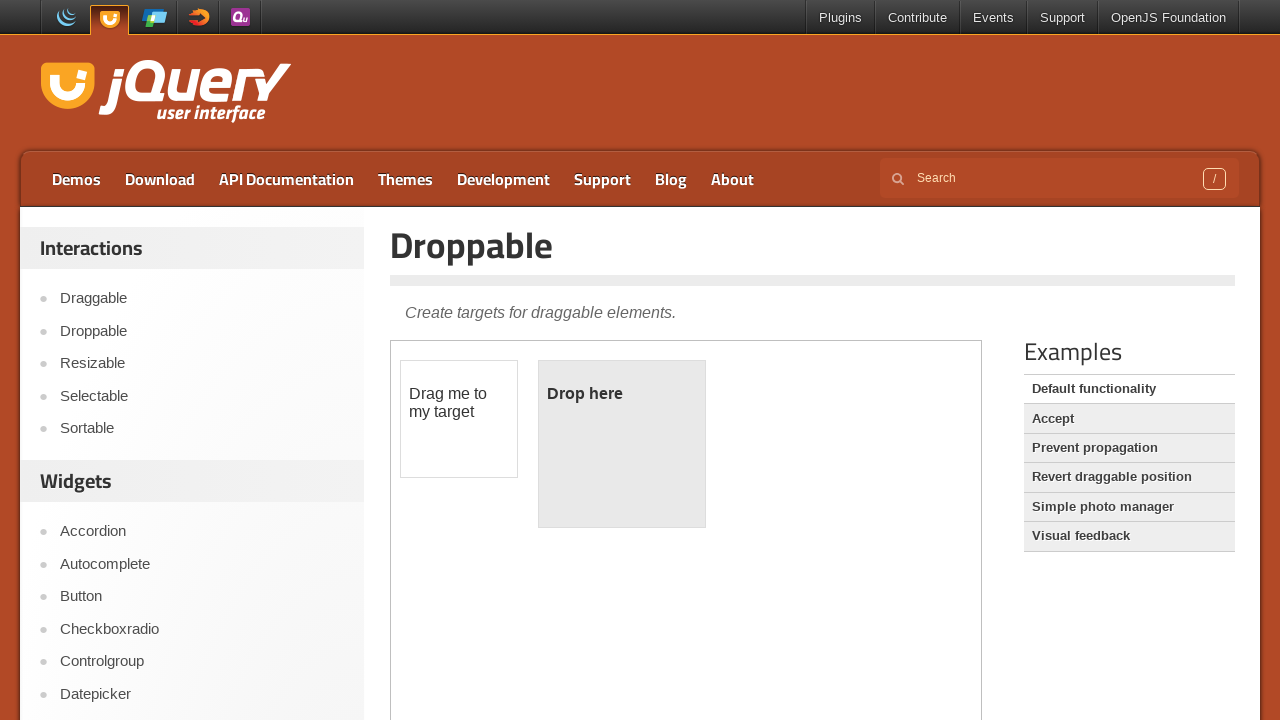

Dragged element 187 pixels right and 50 pixels down at (646, 469)
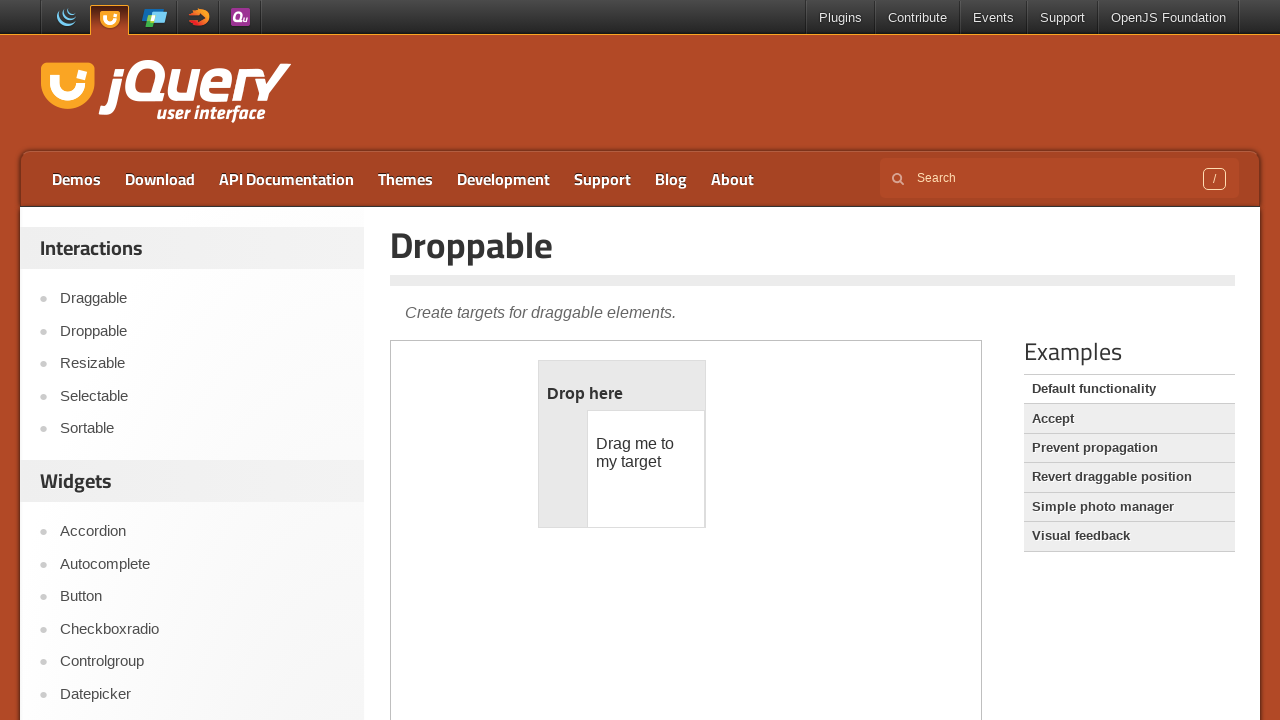

Released mouse button to complete drag and drop at (646, 469)
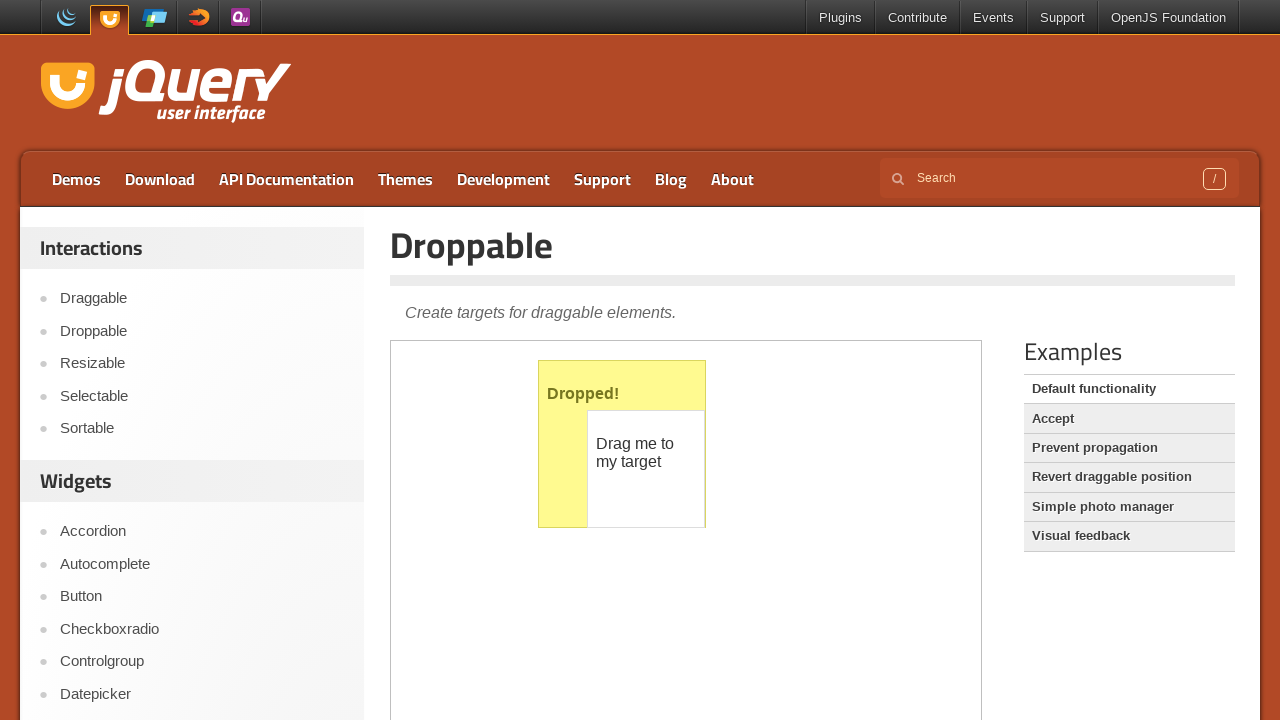

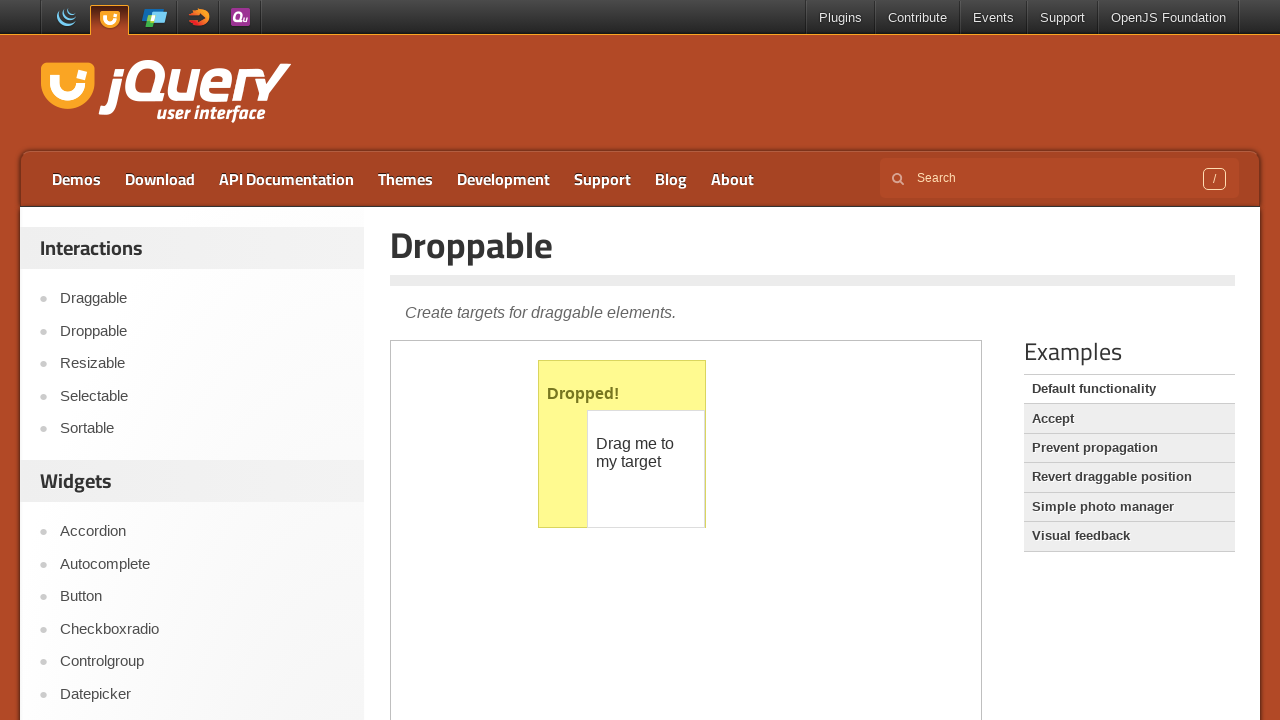